Tests A/B test opt-out by adding the opt-out cookie before navigating to the A/B test page, then verifying the opt-out is effective.

Starting URL: http://the-internet.herokuapp.com

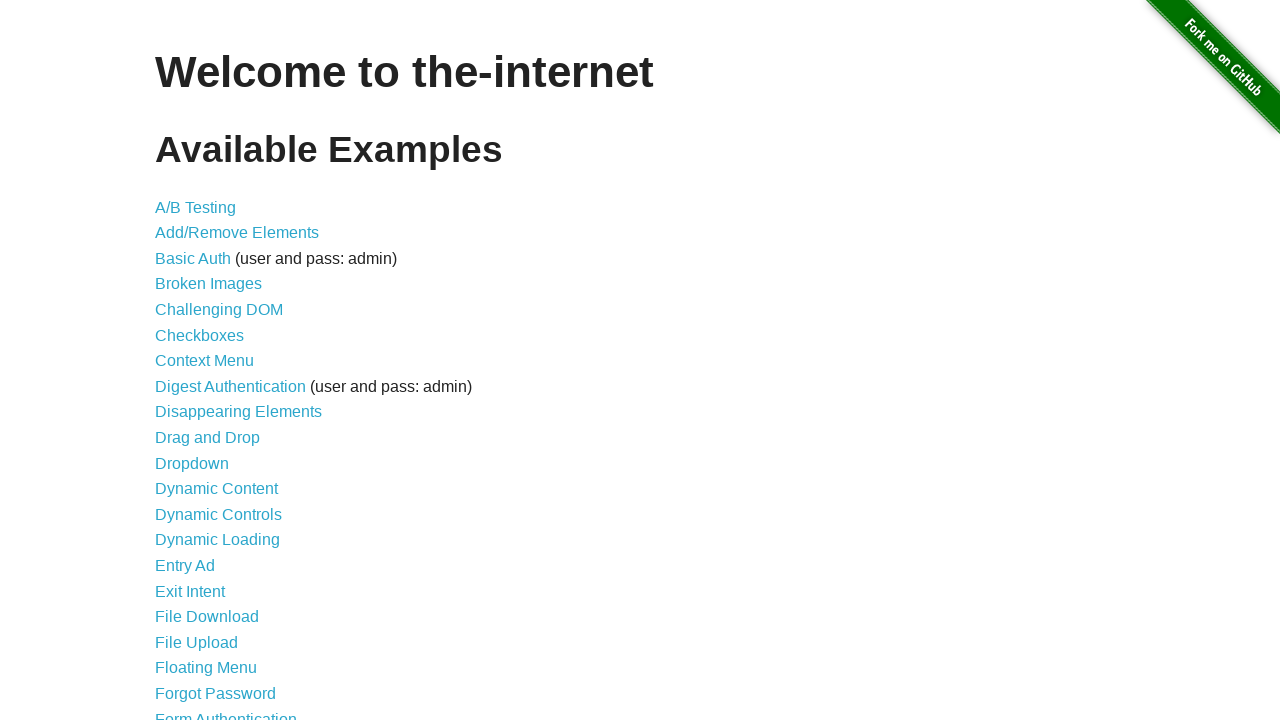

Added optimizelyOptOut cookie to the-internet.herokuapp.com domain
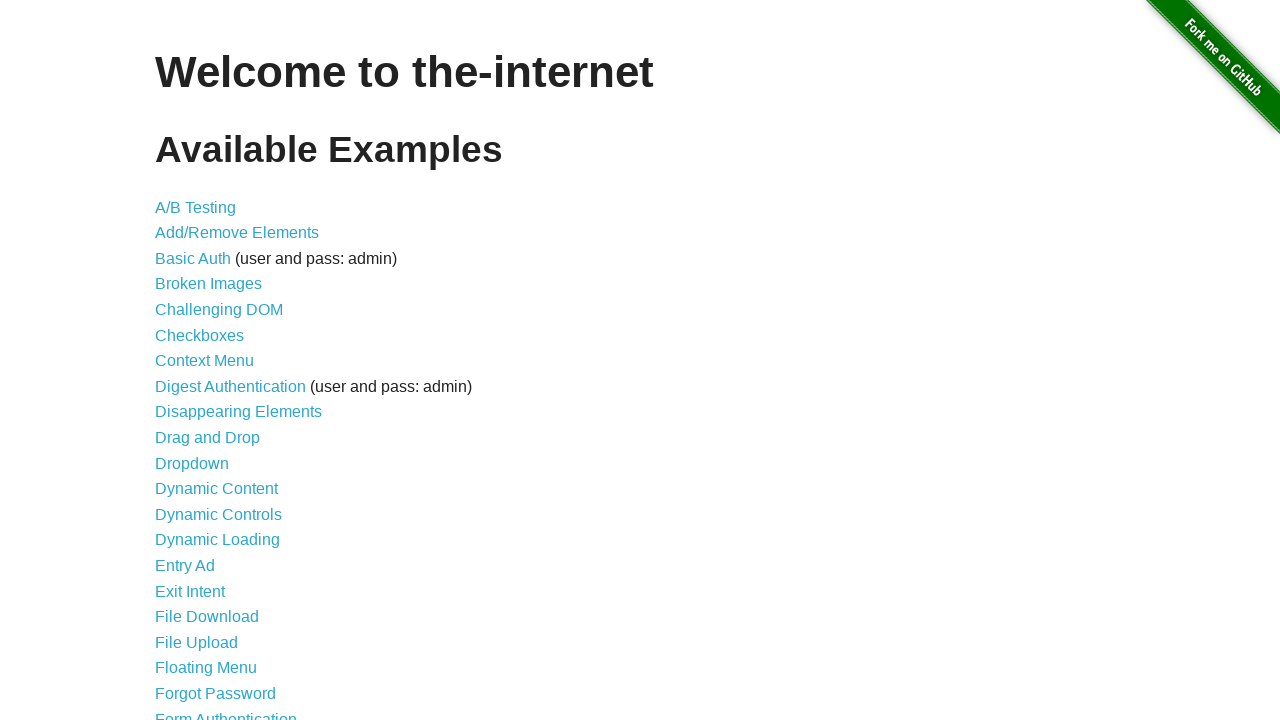

Navigated to A/B test page at http://the-internet.herokuapp.com/abtest
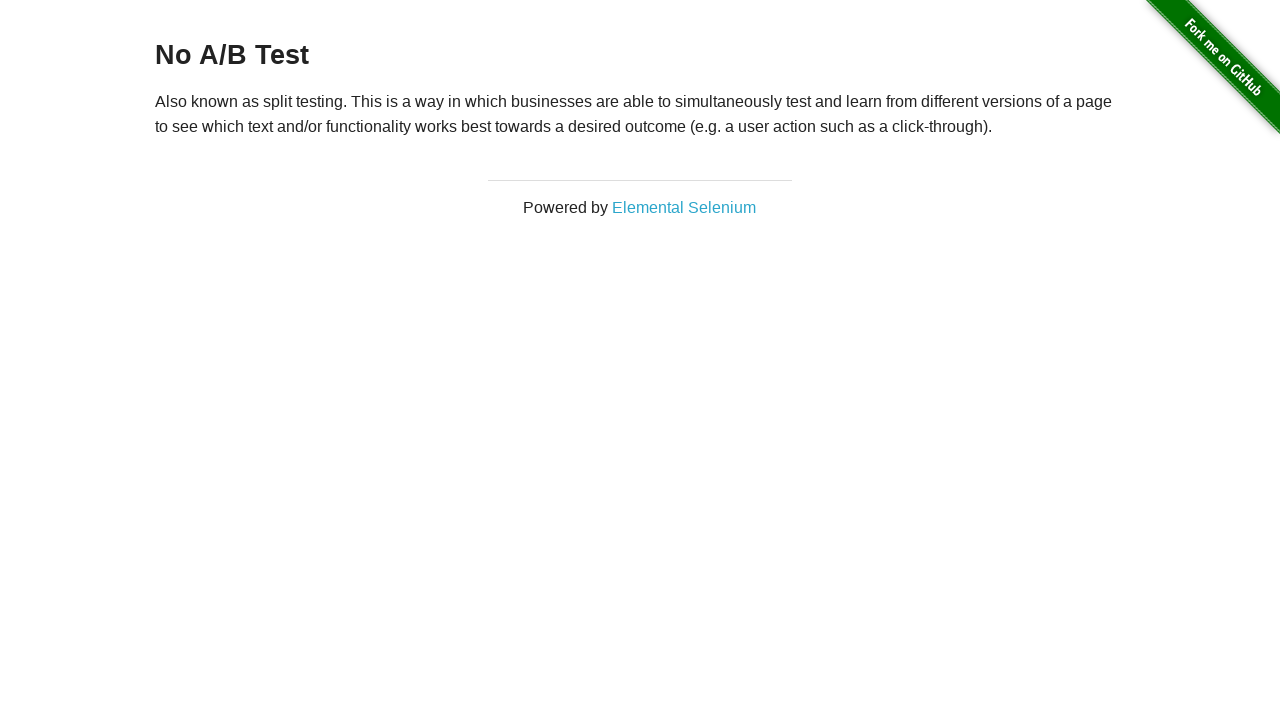

Heading element loaded, confirming A/B test opt-out is effective
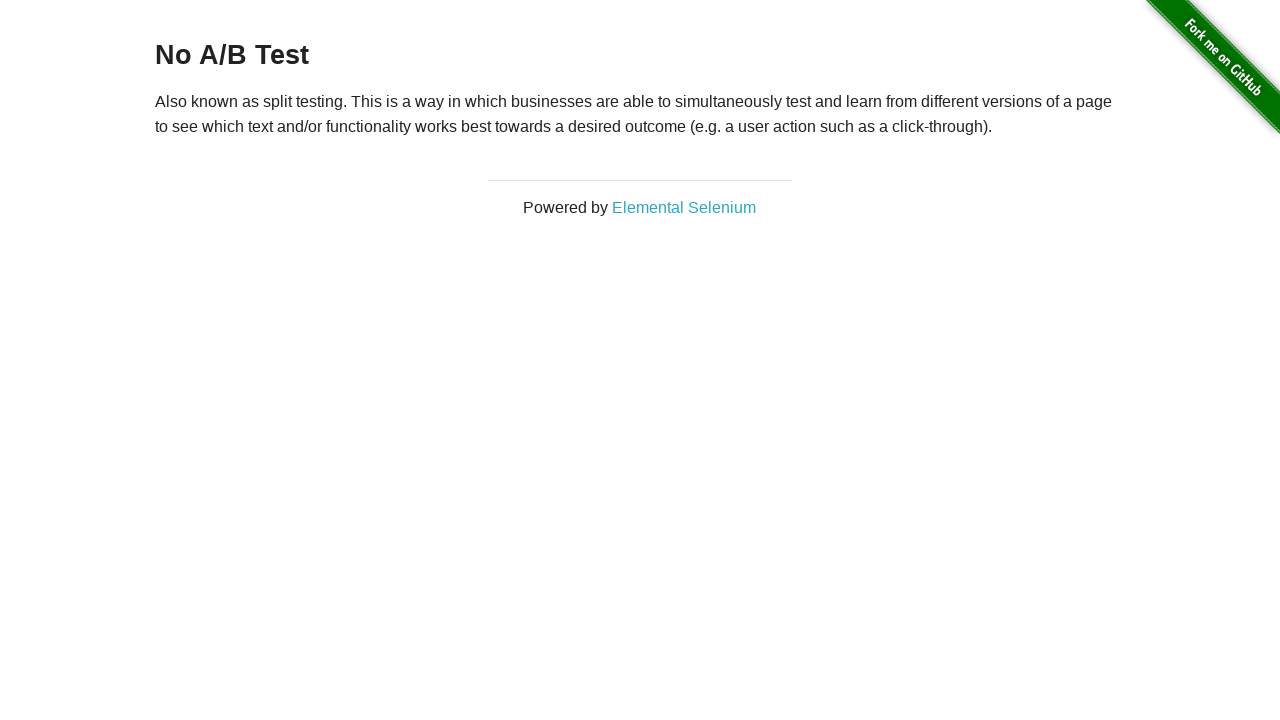

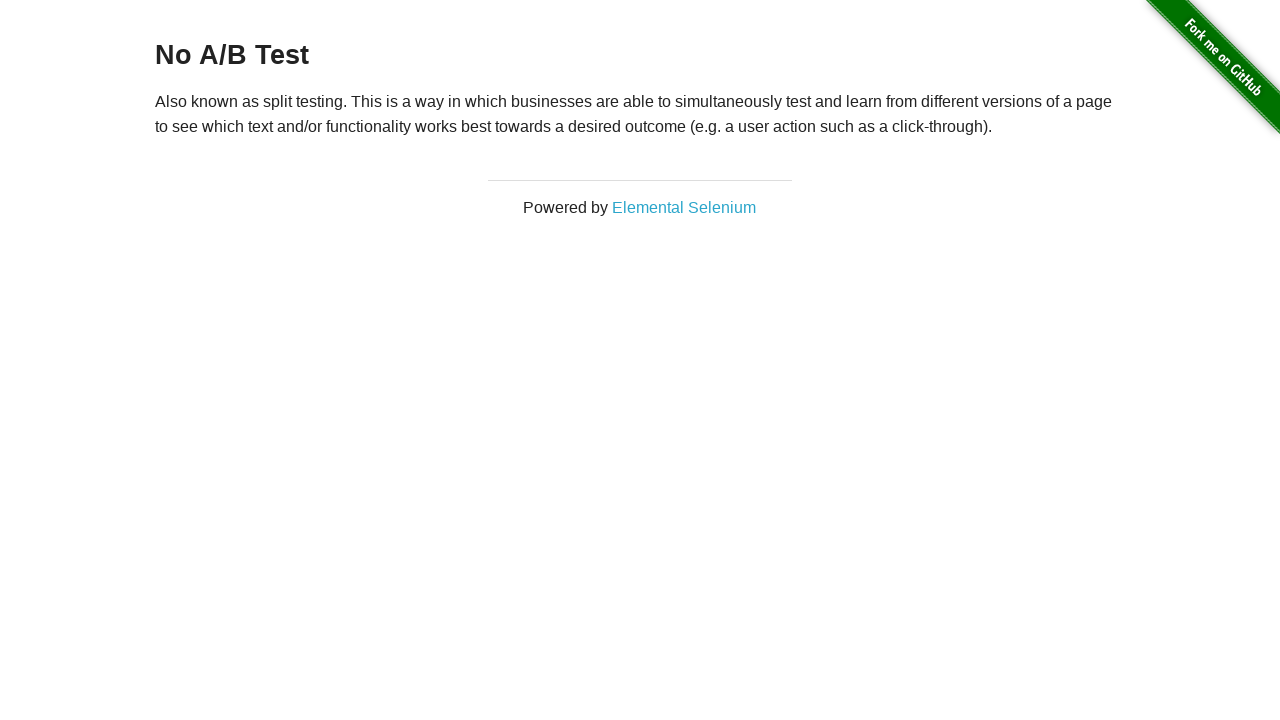